Finds and clicks a link with specific mathematical text, then fills out a form with personal information

Starting URL: http://suninjuly.github.io/find_link_text

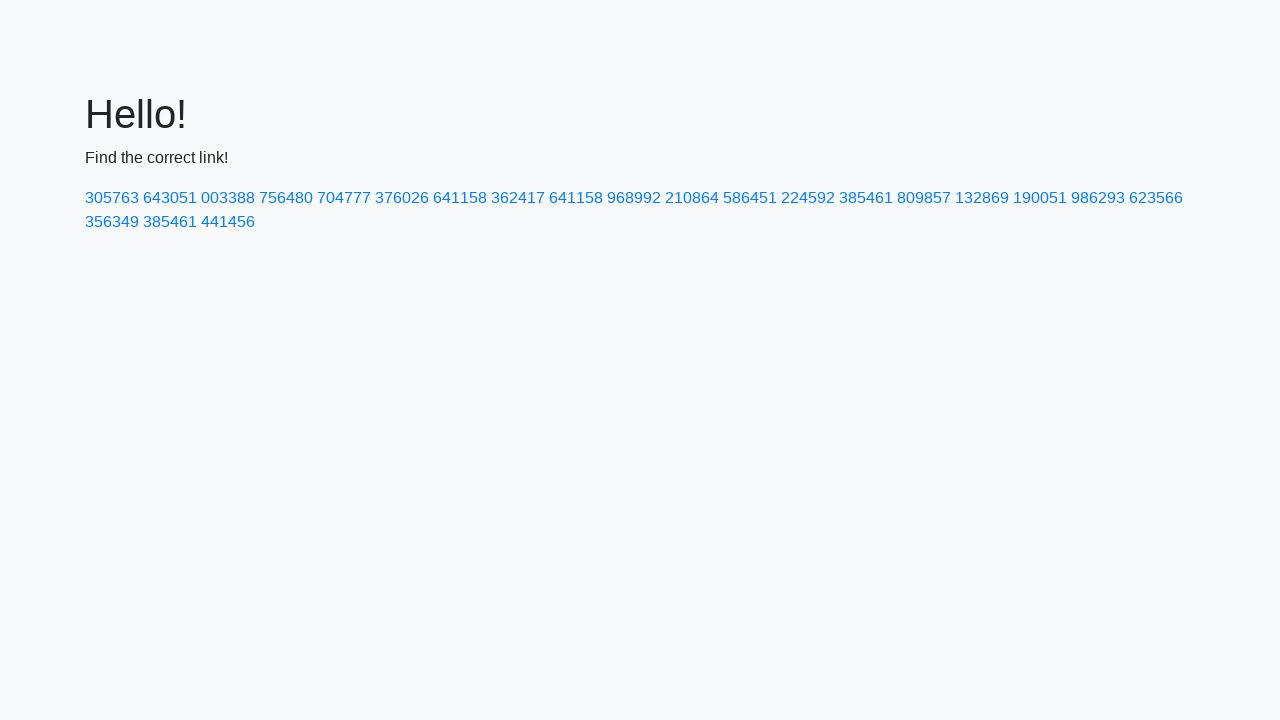

Clicked link with mathematical text '224592' at (808, 198) on text=224592
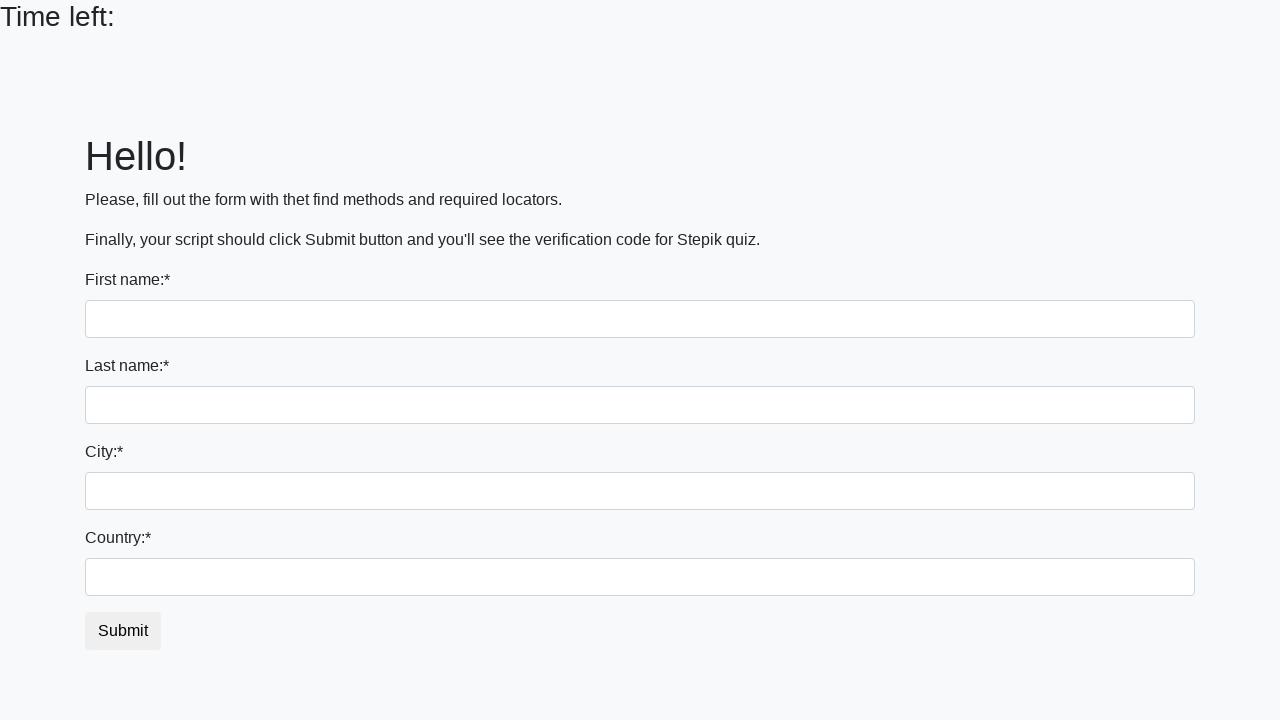

Filled first name field with 'Ivan' on body > div.container > form > div:nth-child(1) > input
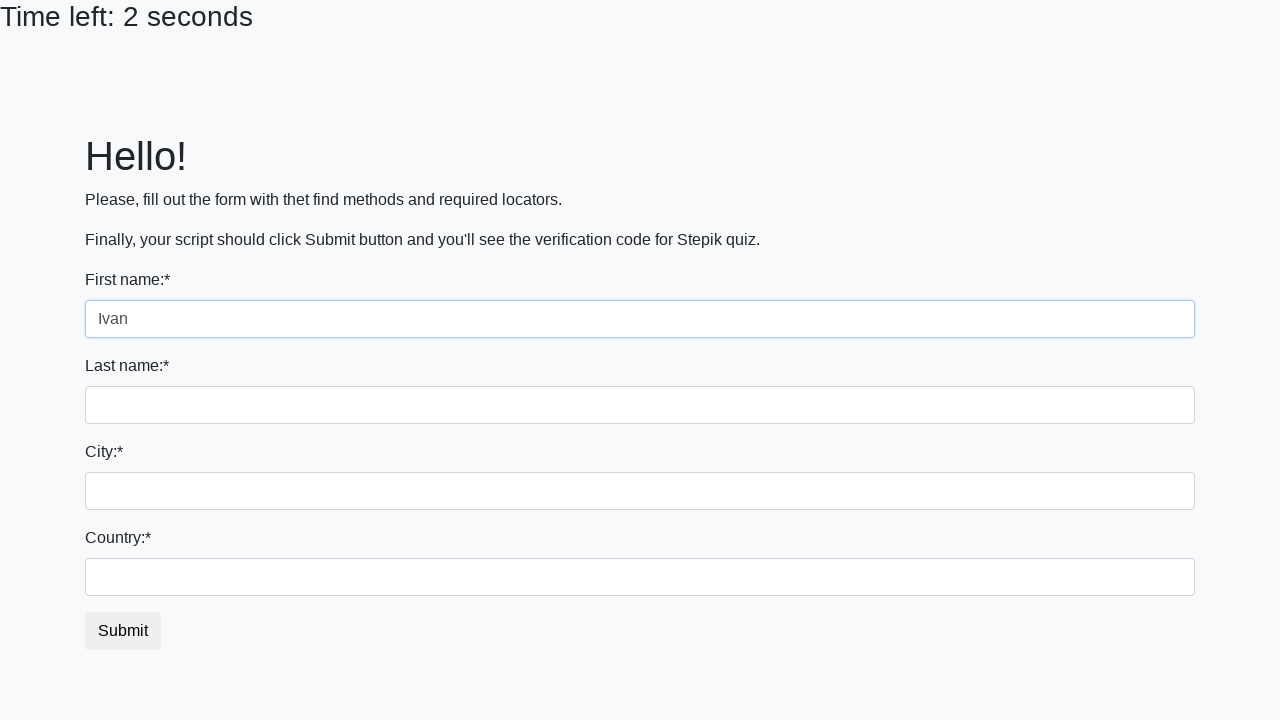

Filled last name field with 'Petrov' on body > div.container > form > div:nth-child(2) > input
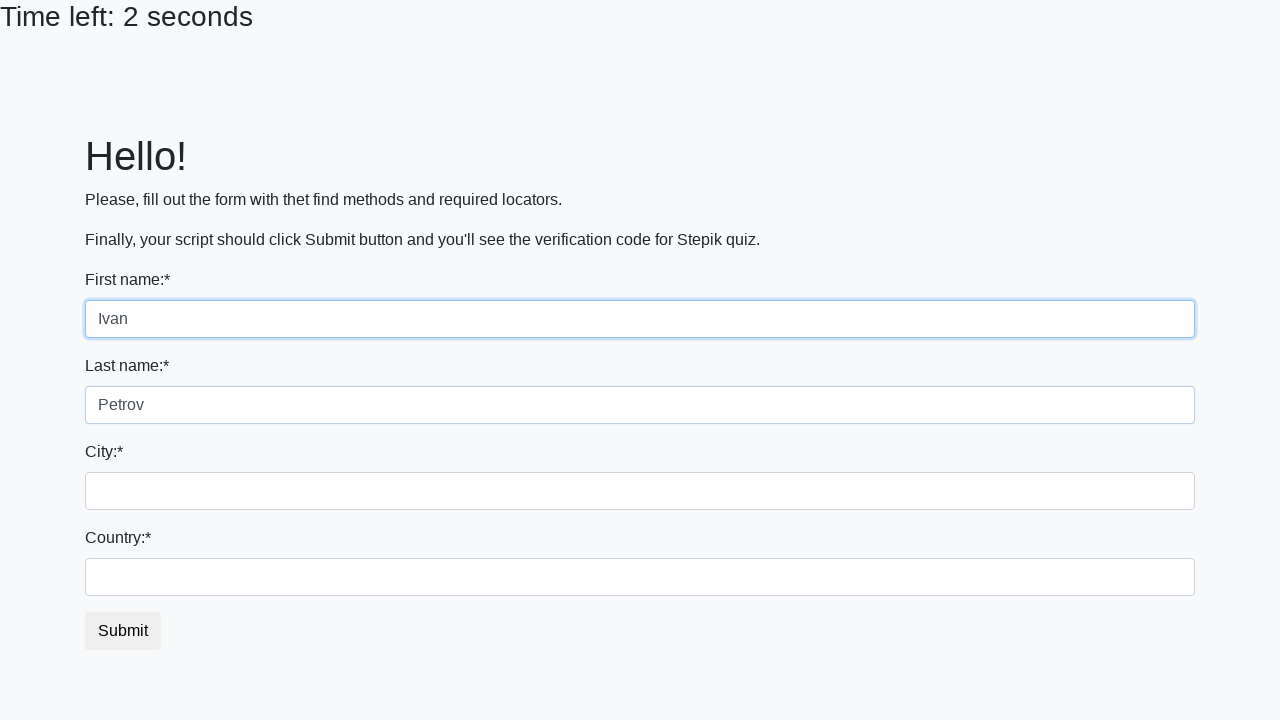

Filled city field with 'Smolensk' on body > div.container > form > div:nth-child(3) > input
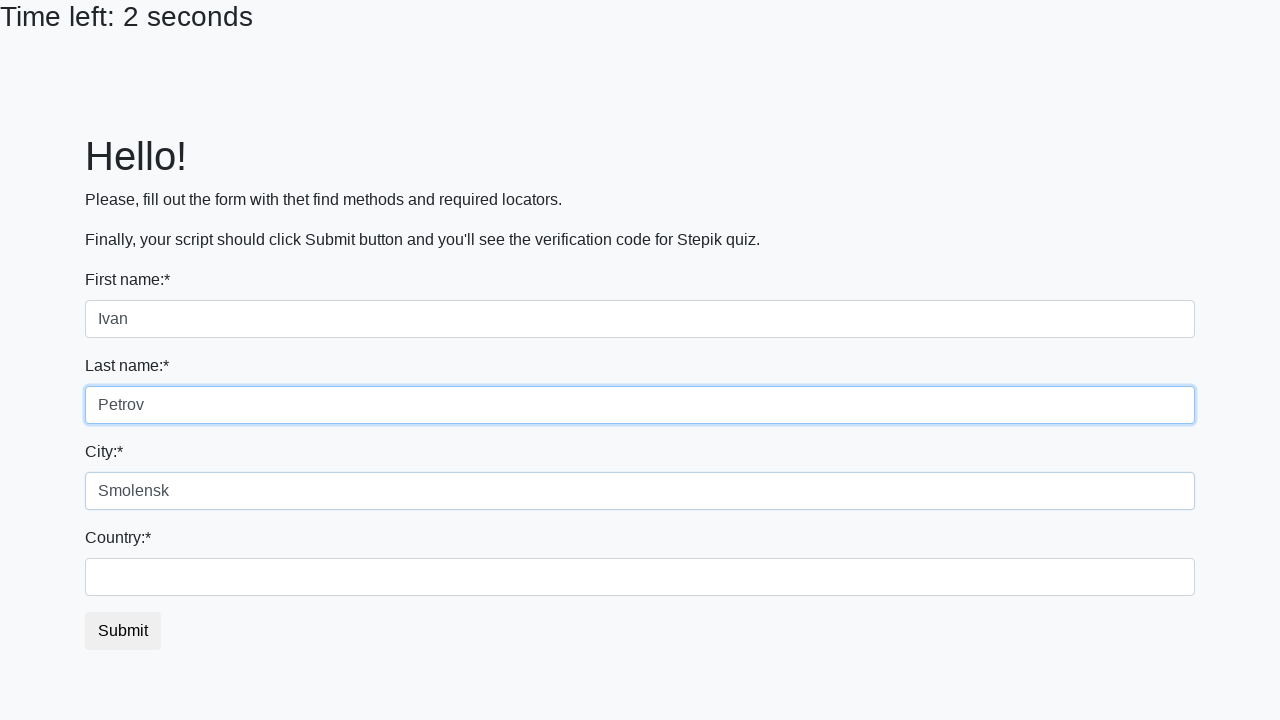

Filled country field with 'Russia' on #country
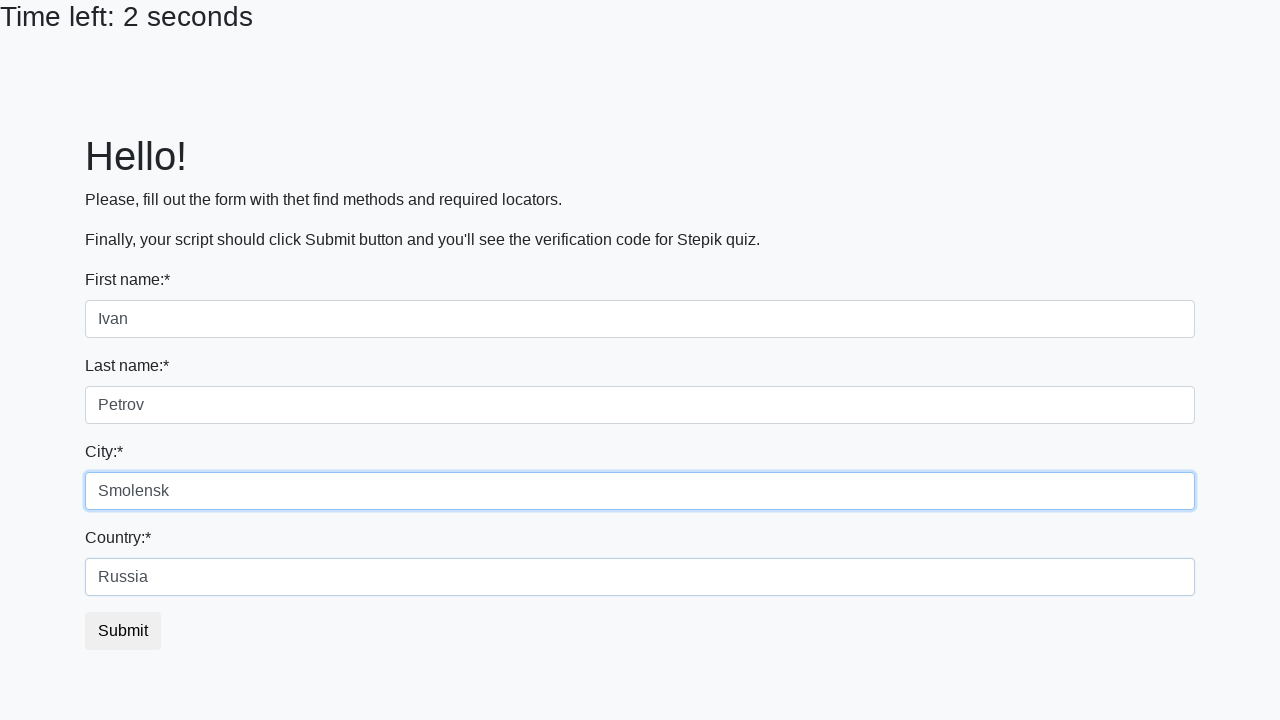

Clicked form submit button at (123, 631) on xpath=/html/body/div/form/button
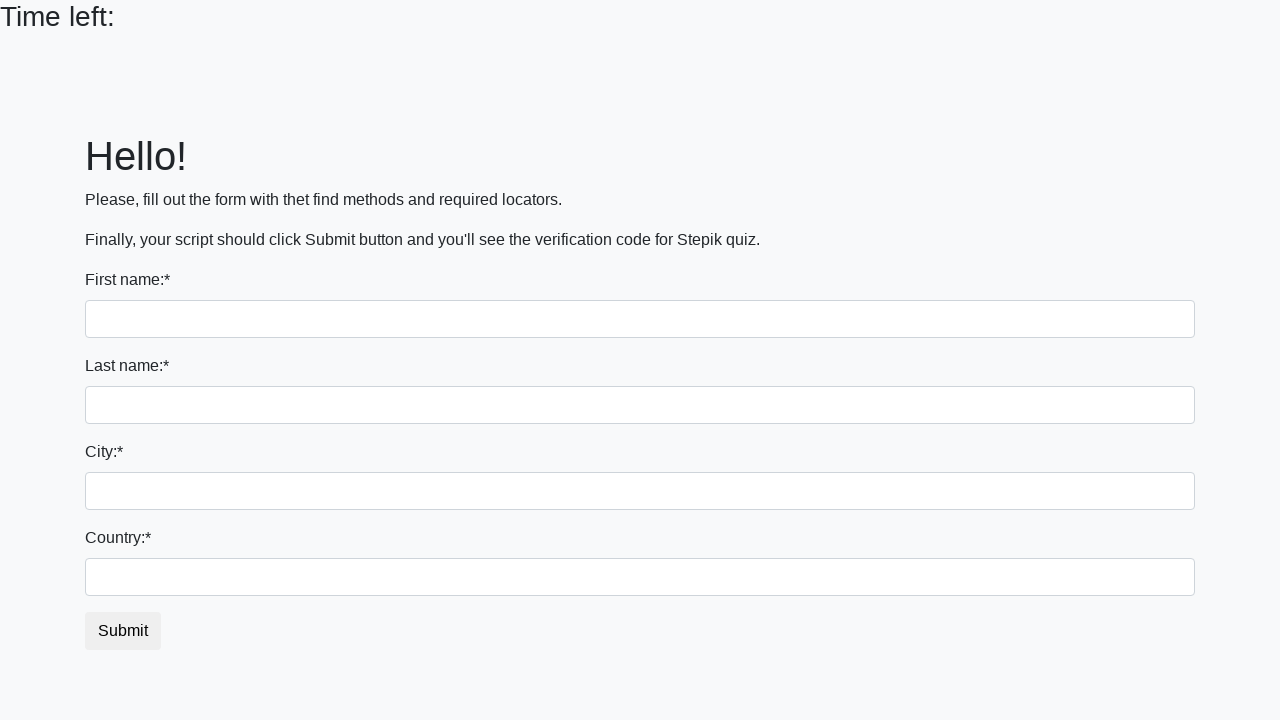

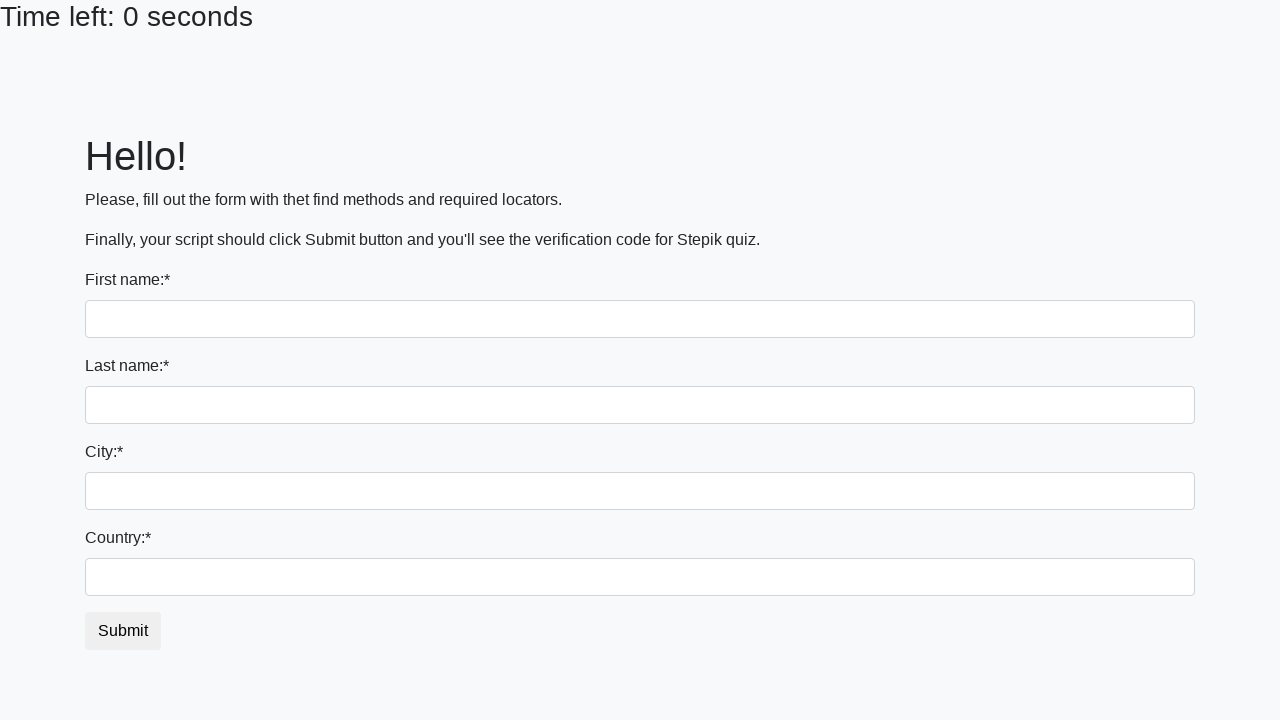